Tests that clicking Sign Up displays the sign up modal with Google authentication option visible

Starting URL: https://dev.travelinsider.co

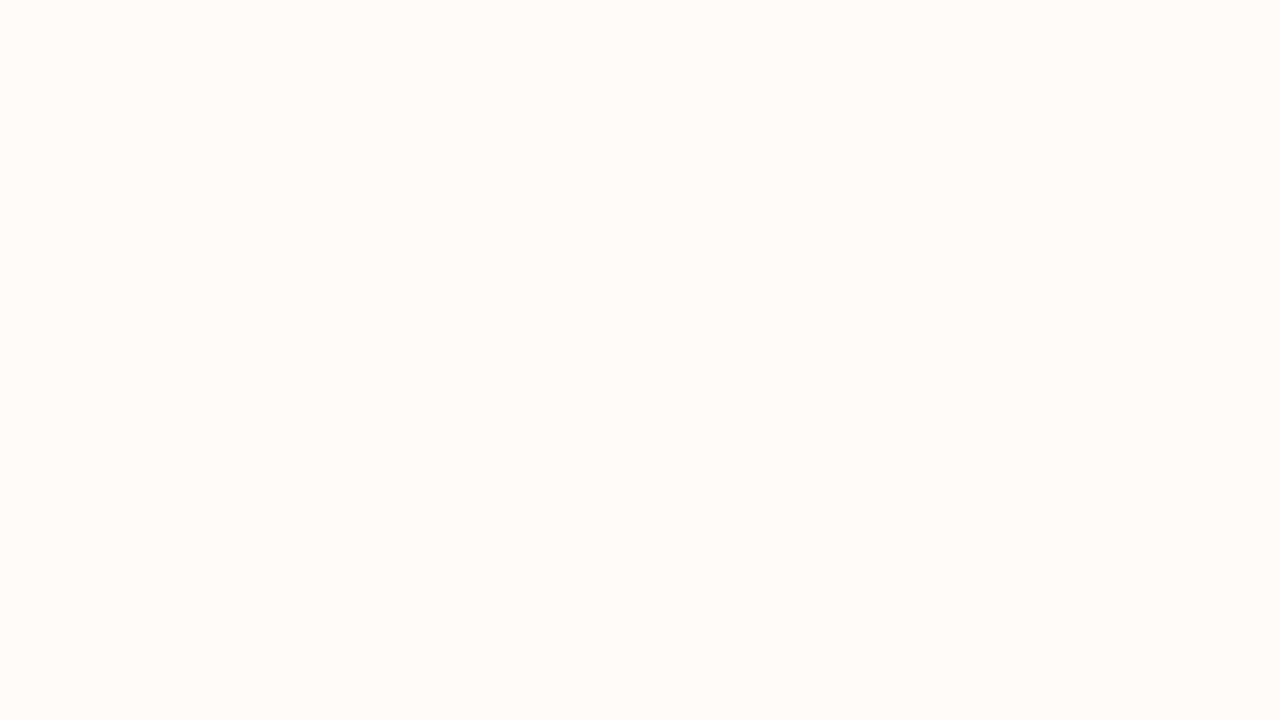

Sign-in button became visible
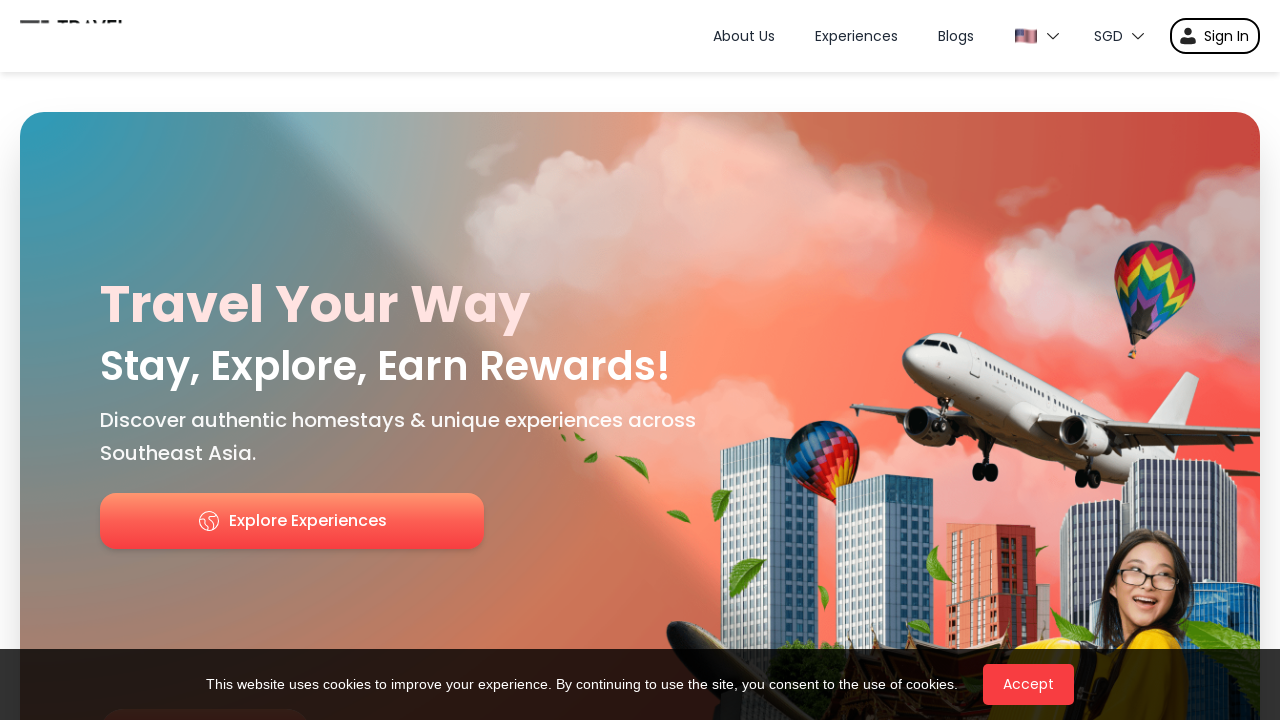

Clicked sign-in button to open authentication modal at (1215, 36) on [data-testid="sign-in-button"]
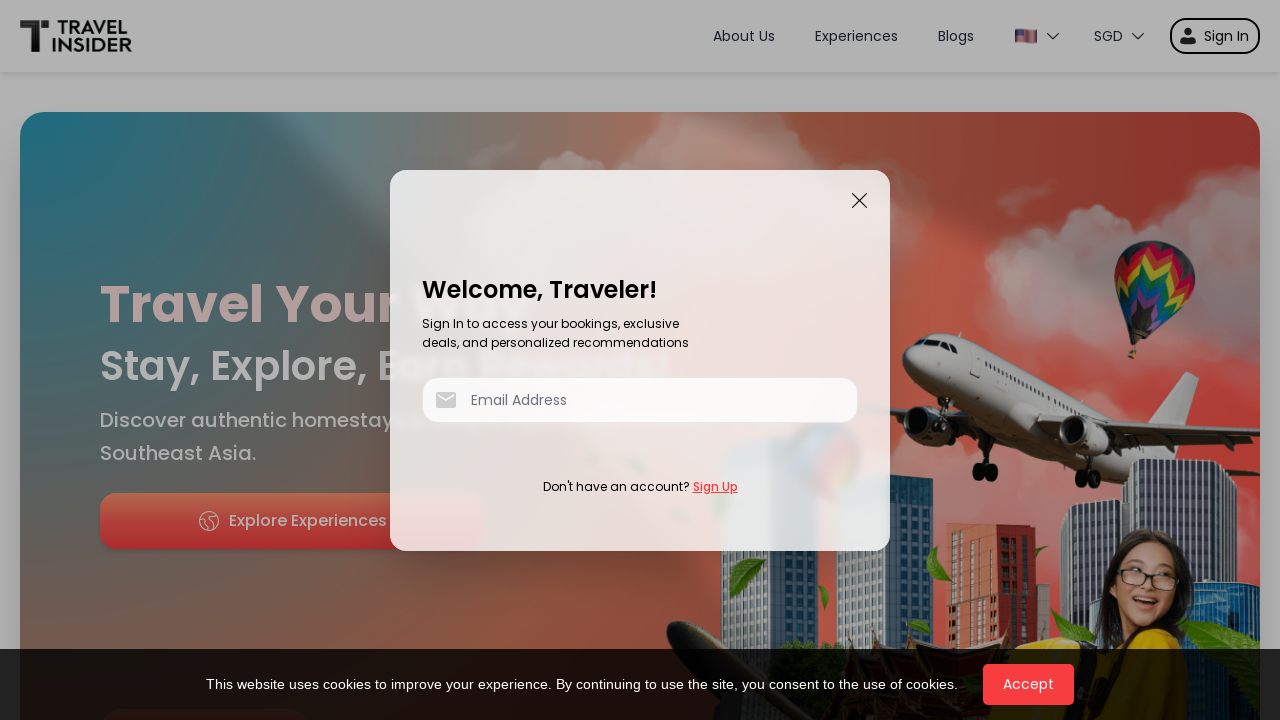

Clicked Sign Up link to display signup modal at (715, 505) on internal:text="Sign Up"i
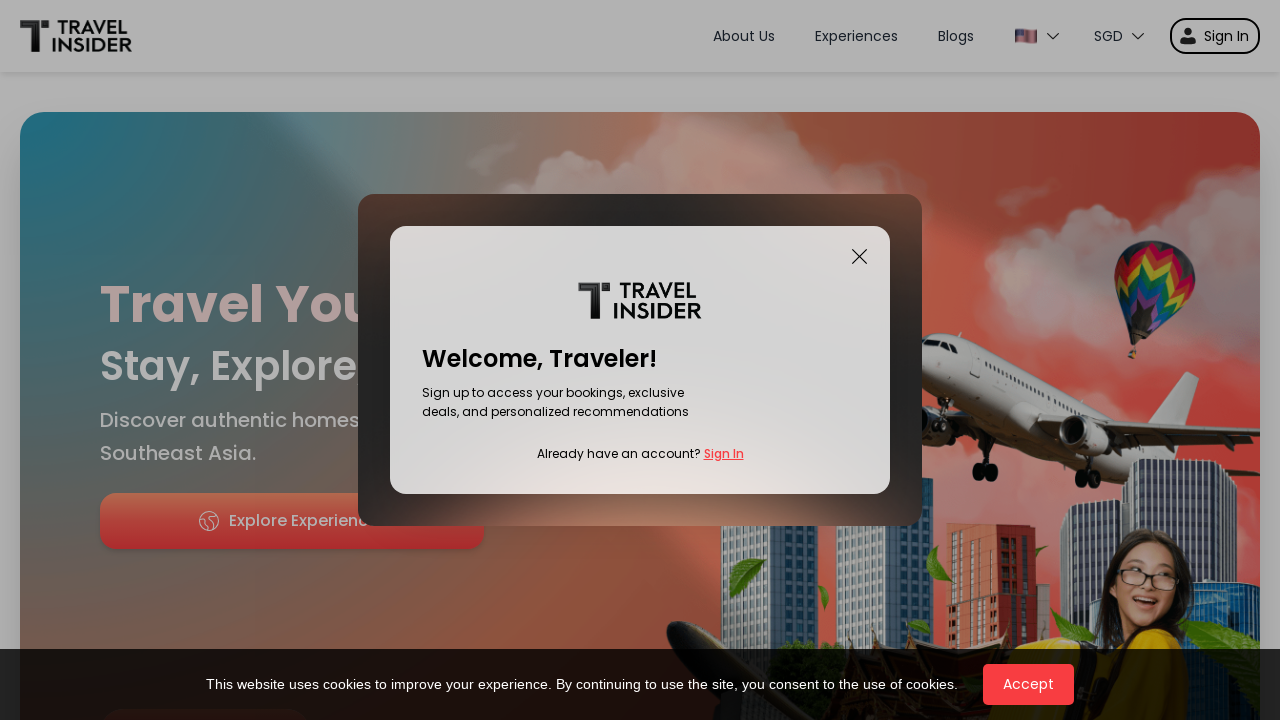

Google authentication button is visible in signup modal
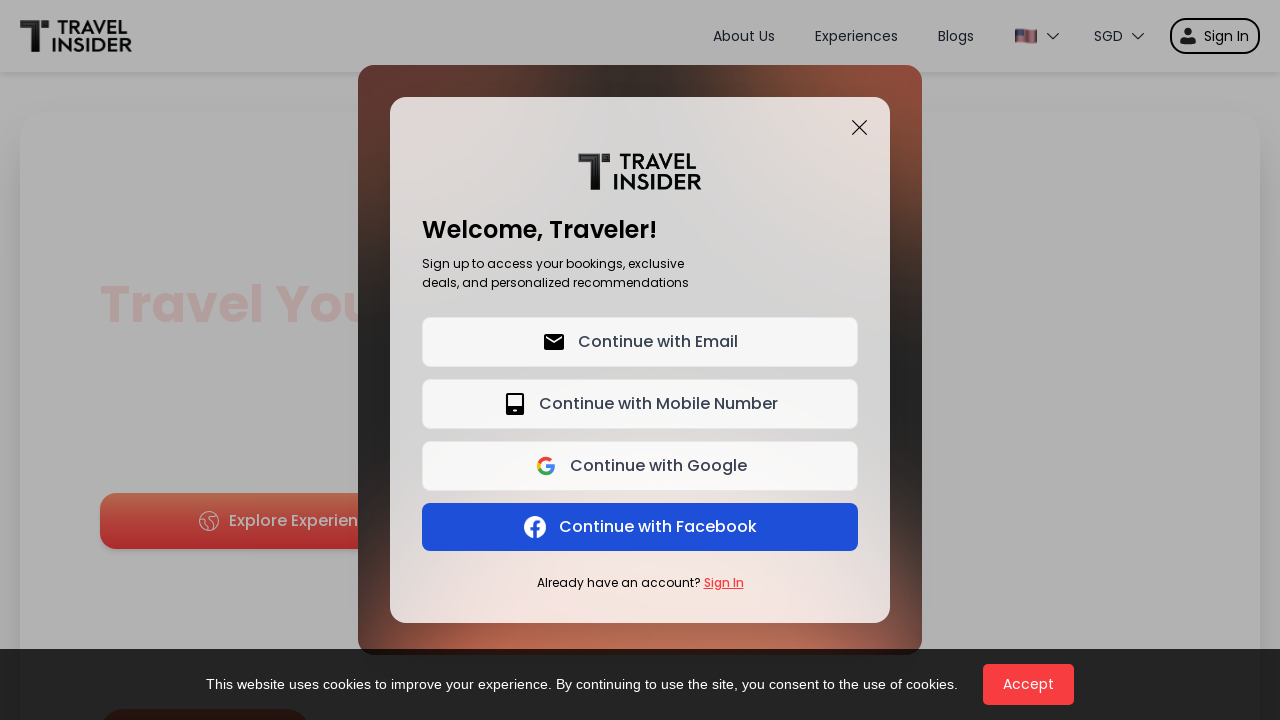

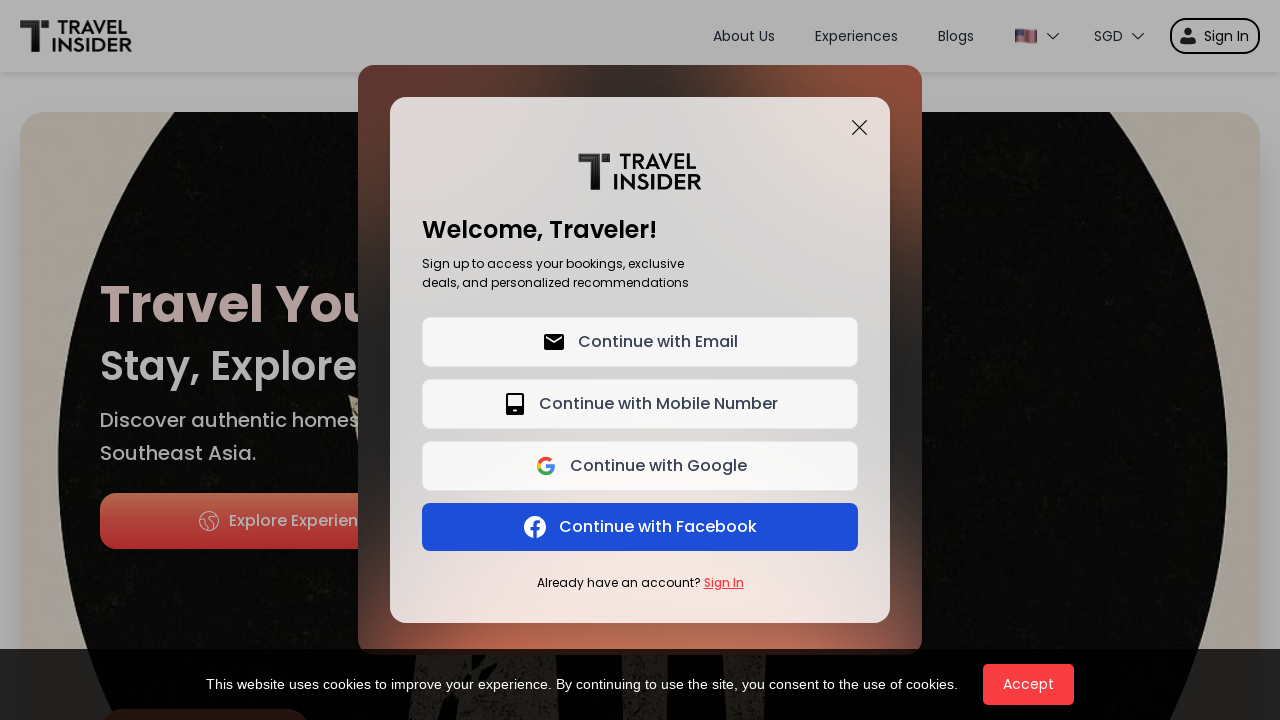